Tests page scrolling functionality by navigating to Selenium website, clicking a navigation menu item, scrolling down the page using JavaScript, and clicking a link at the bottom of the page.

Starting URL: https://www.selenium.dev/

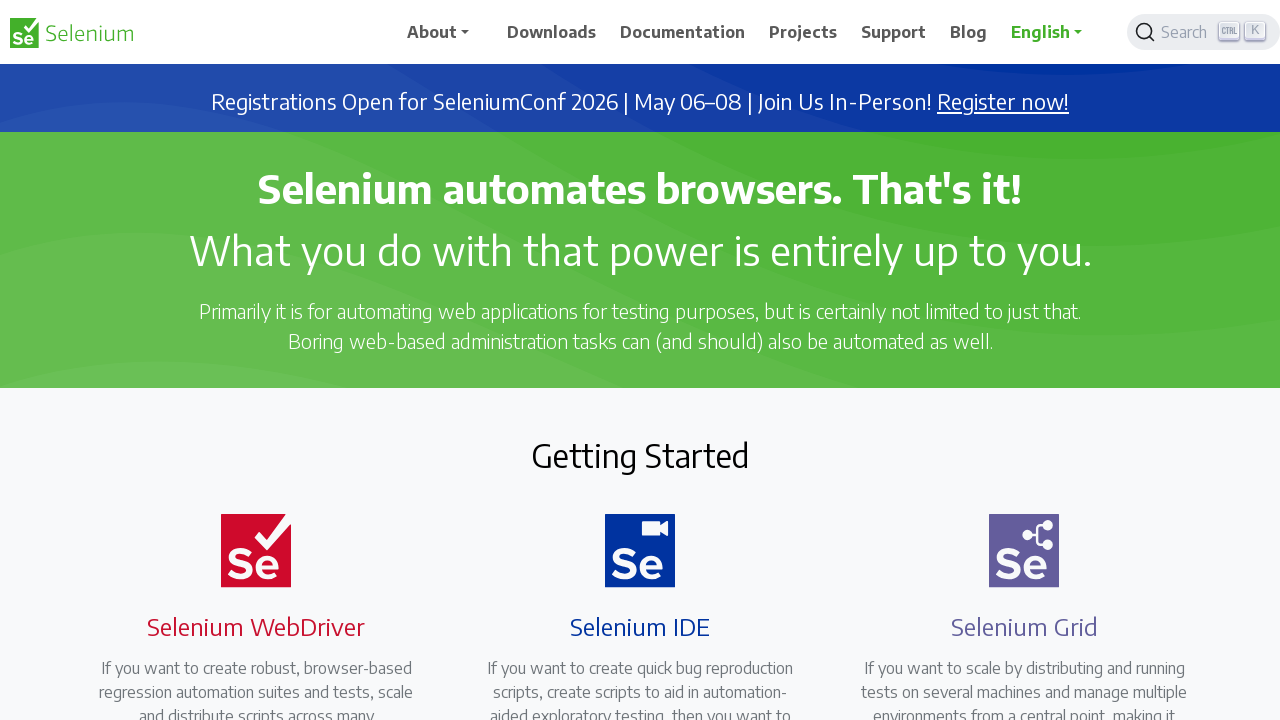

Clicked navigation menu item in navbar at (552, 32) on xpath=//*[@id='main_navbar']/ul/li[2]/a/span
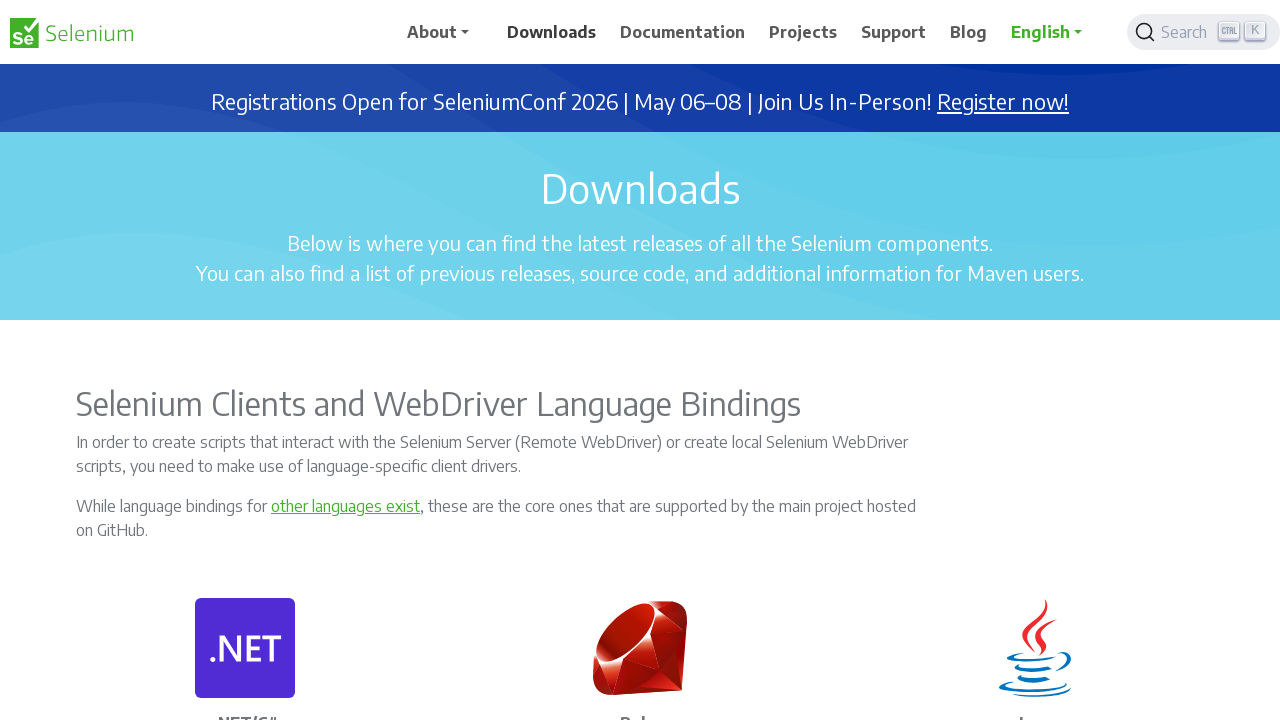

Page loaded (domcontentloaded)
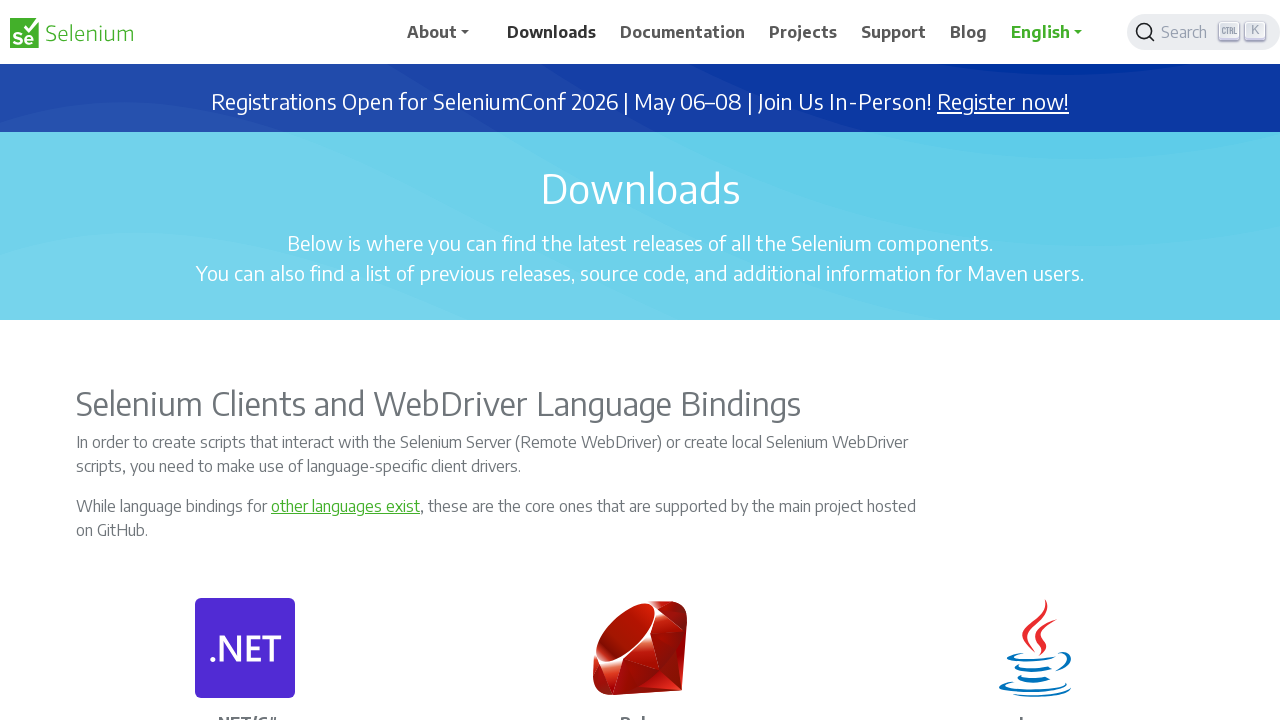

Scrolled down page by 4200 pixels
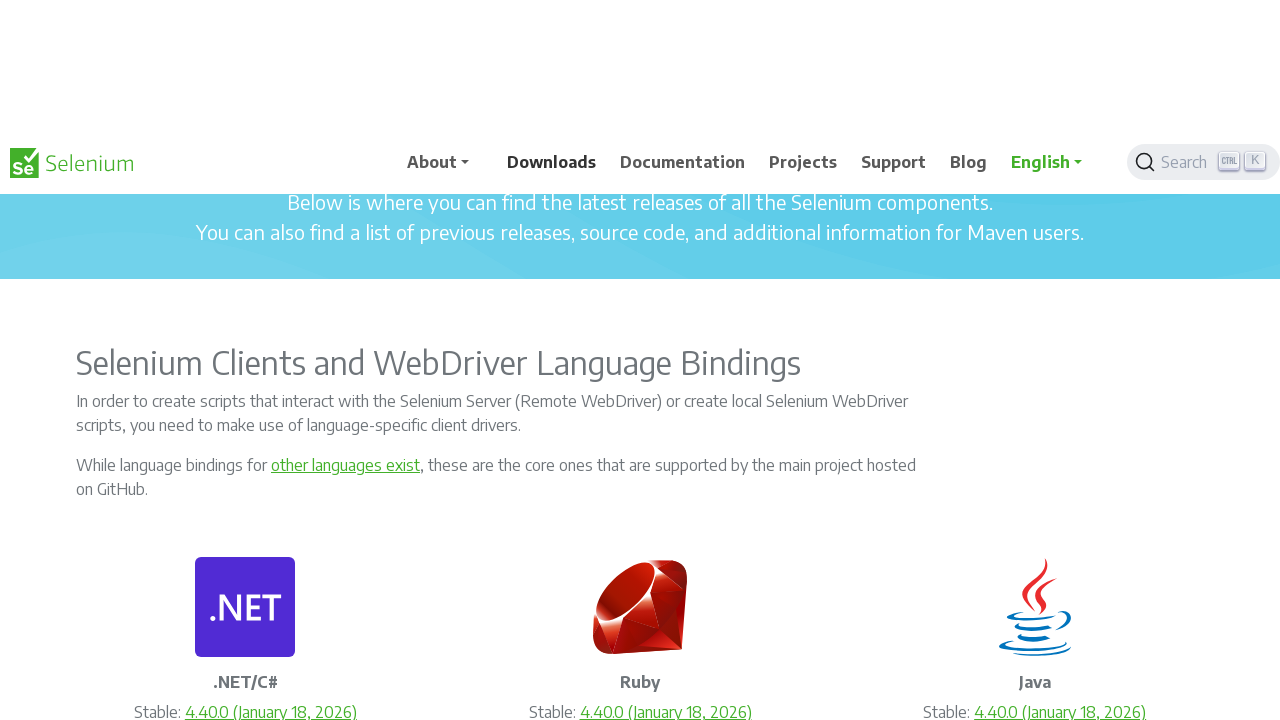

Waited for scroll animation to complete
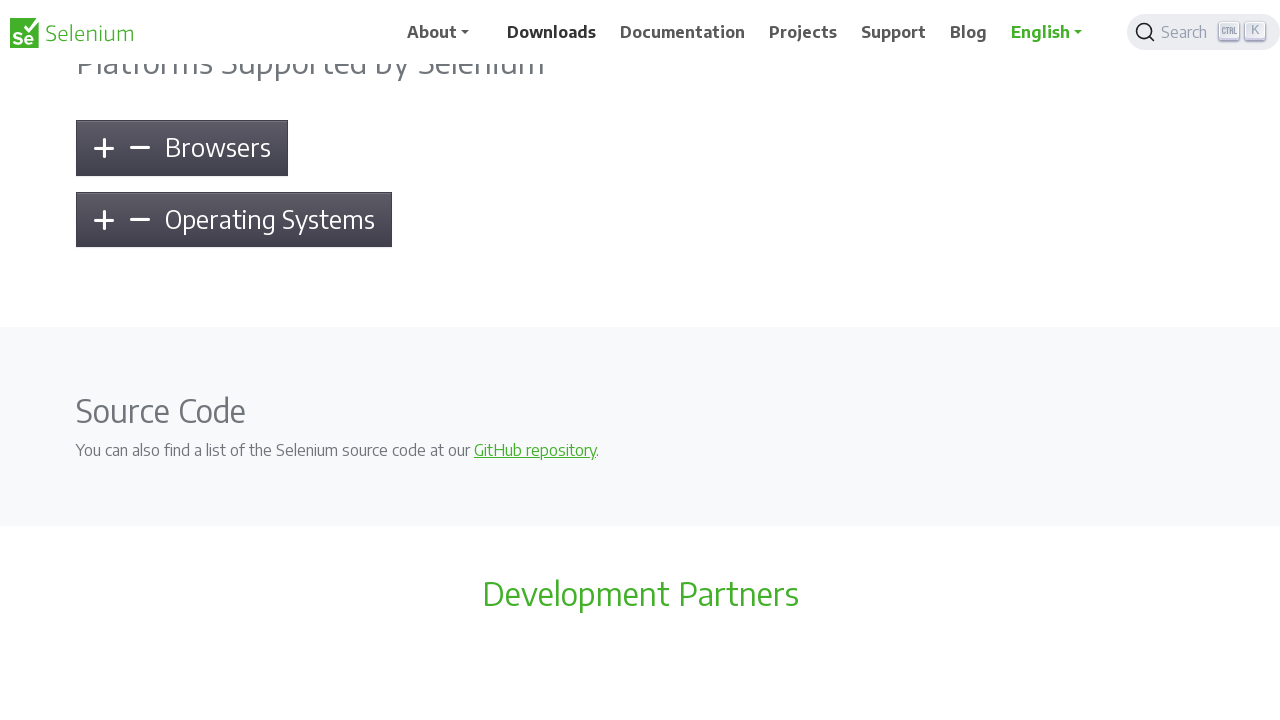

Clicked link at bottom of page at (460, 360) on xpath=/html/body/div/main/div[9]/div/div/p[1]/a
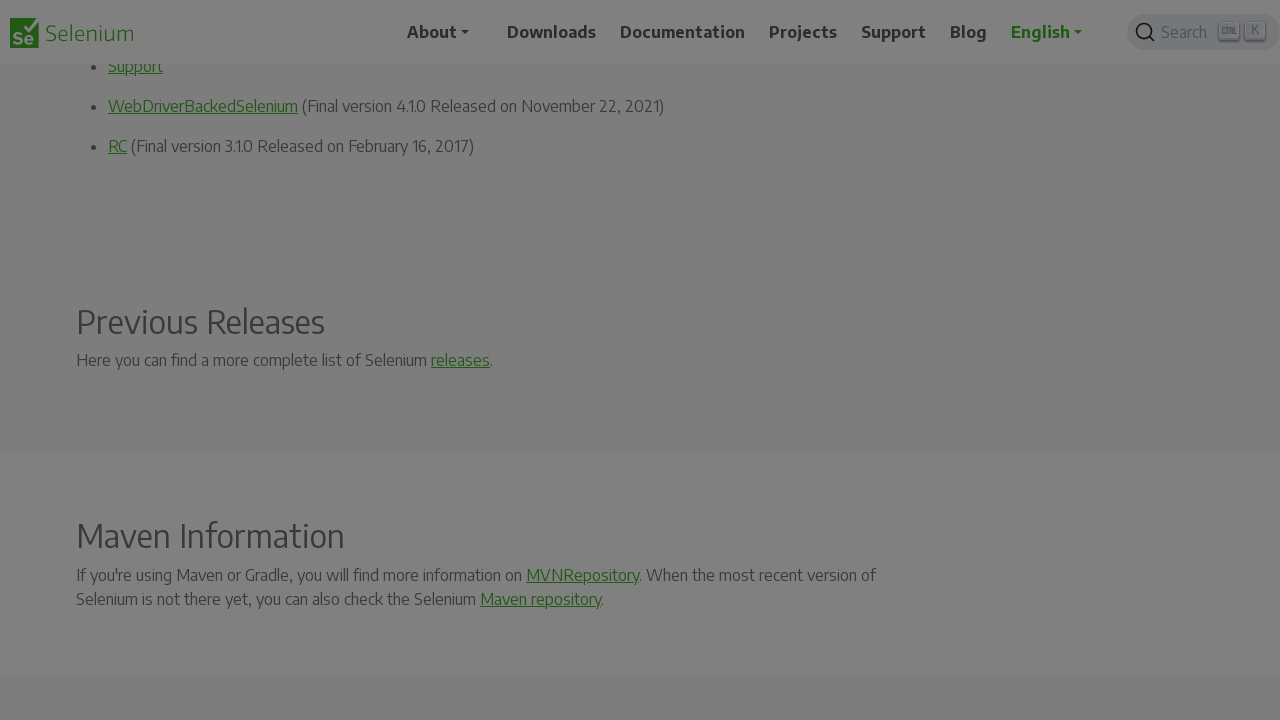

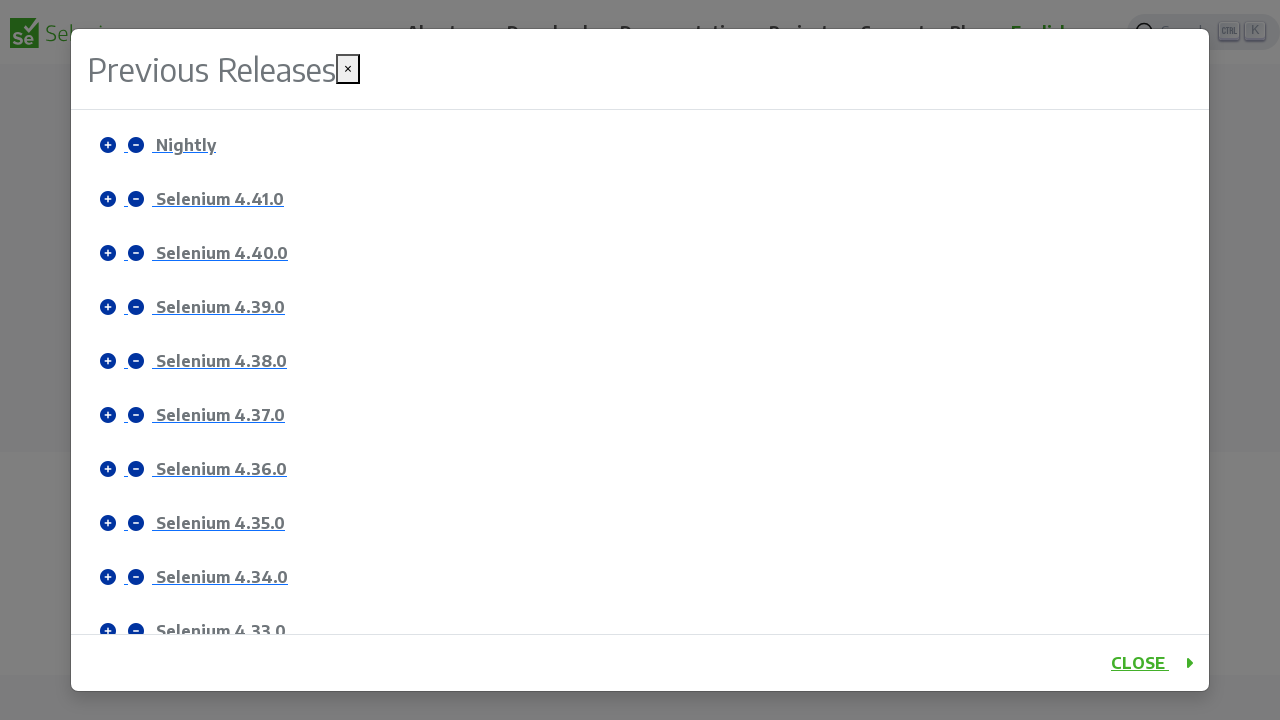